Tests A/B test opt-out by first visiting the main page to establish the domain, adding an opt-out cookie, then navigating to the A/B test page and verifying it shows "No A/B Test".

Starting URL: http://the-internet.herokuapp.com

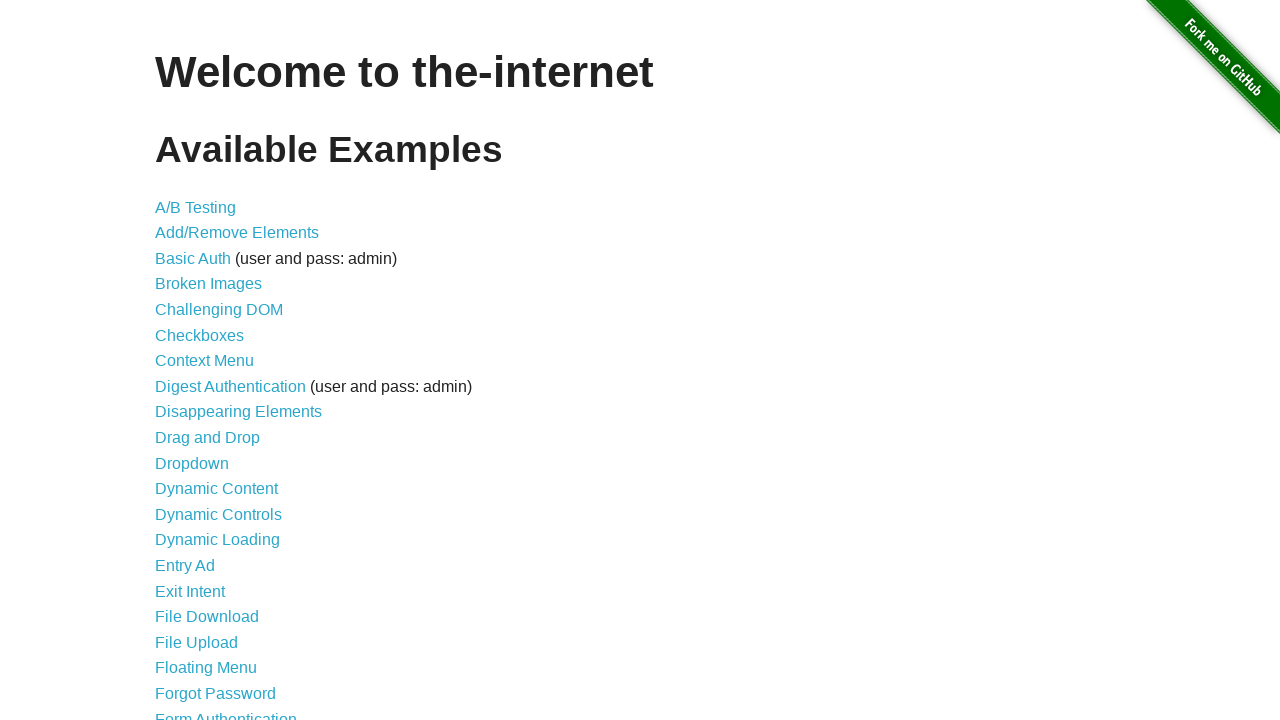

Added optimizelyOptOut cookie to establish A/B test opt-out
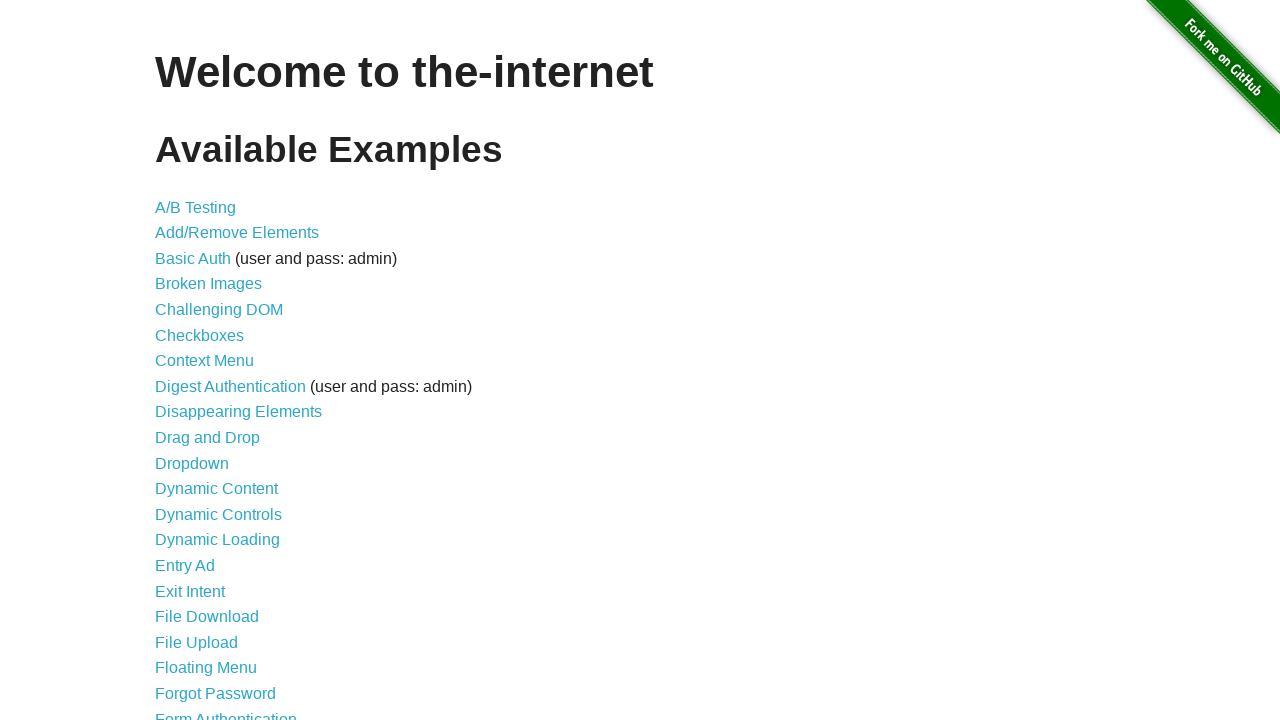

Navigated to A/B test page
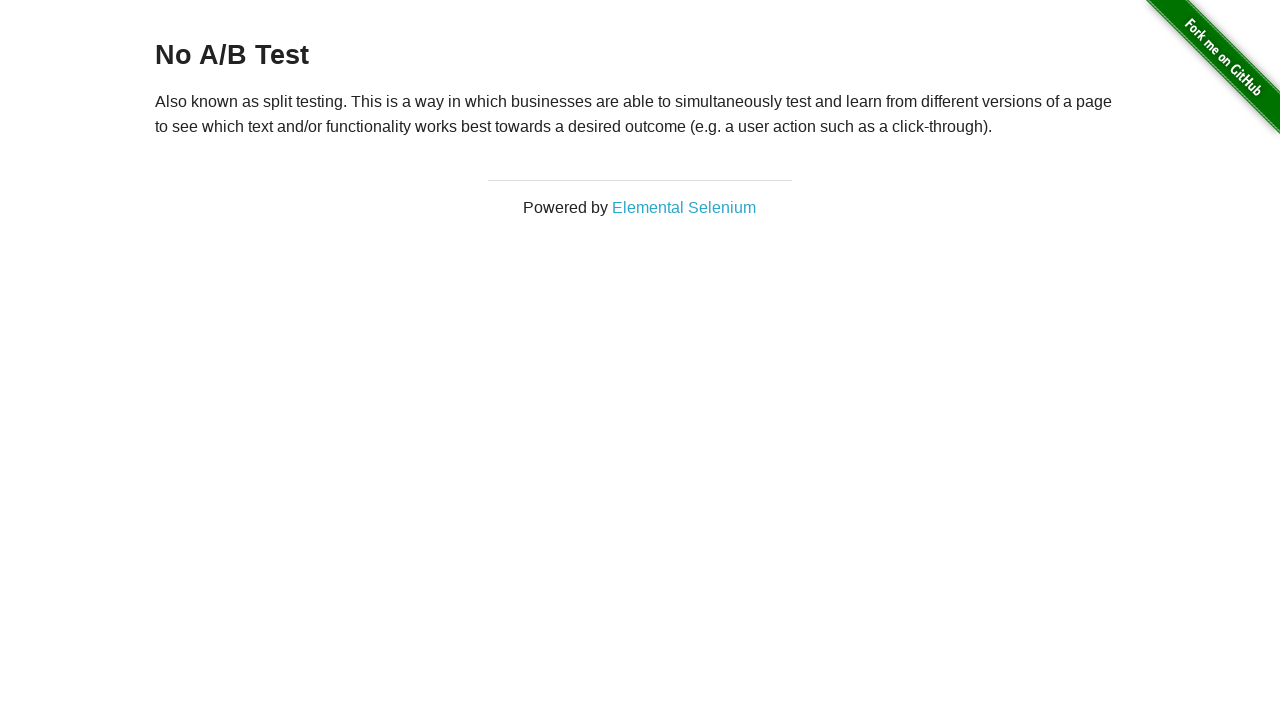

Waited for heading element to be present
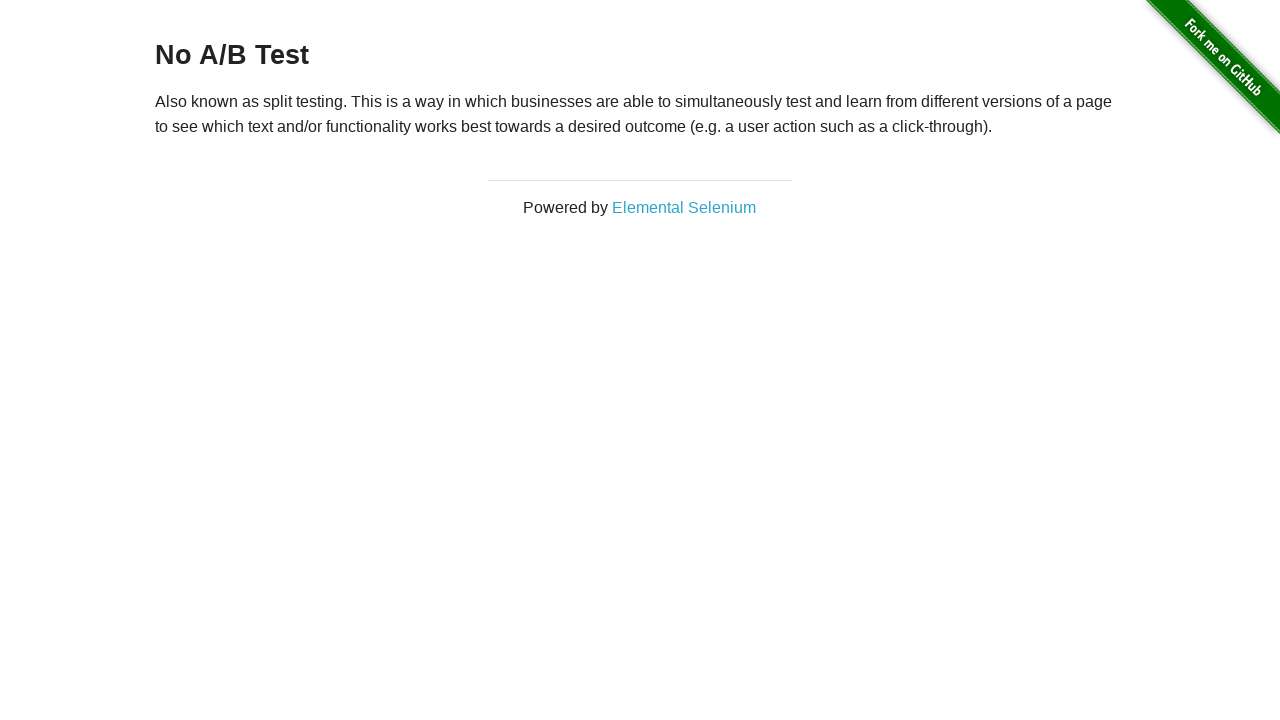

Retrieved heading text content: 'No A/B Test'
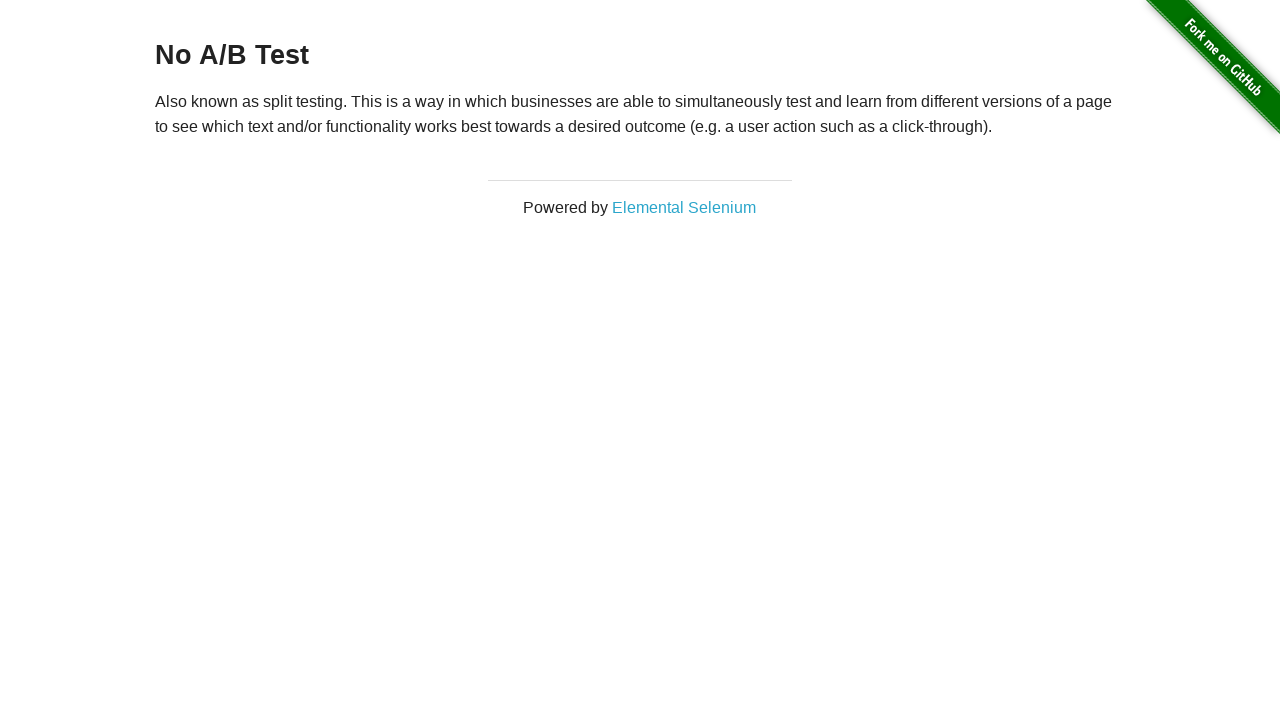

Verified heading displays 'No A/B Test' - A/B test opt-out successful
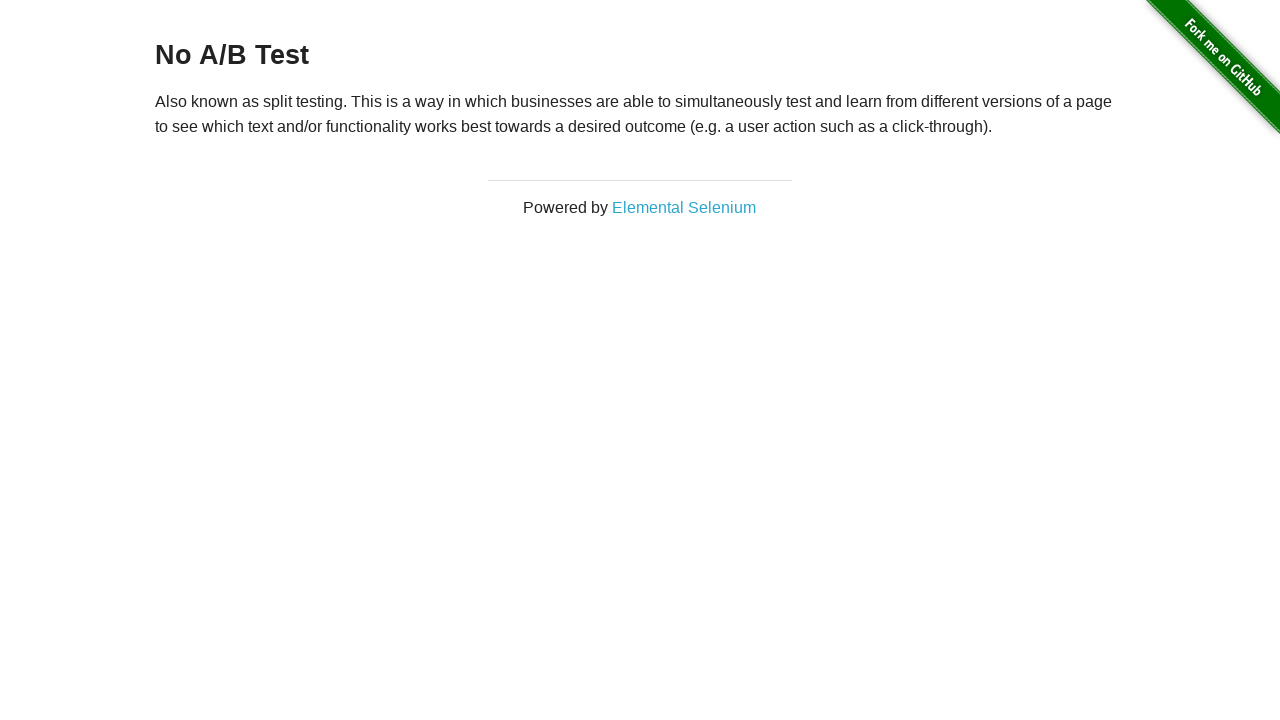

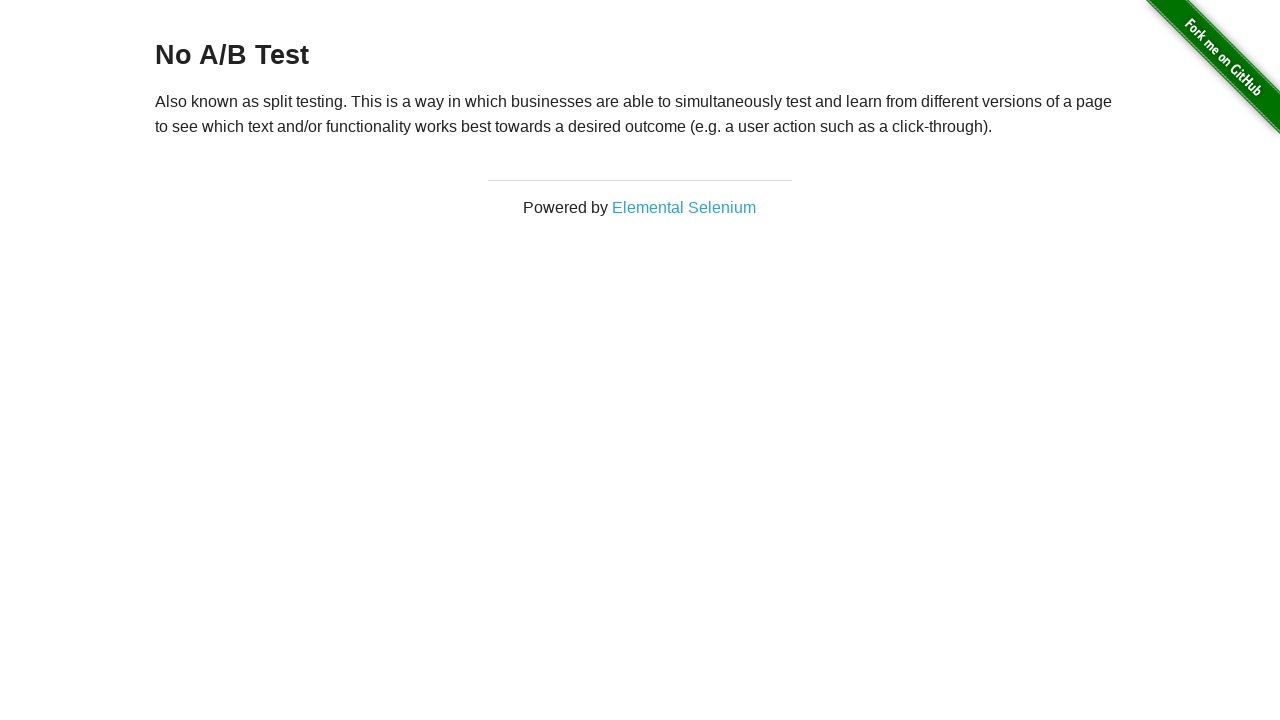